Navigates to an OpenCart site, hovers over Laptops & Notebooks menu, selects show all products, sorts by model, selects MacBook product, views description and specifications, and adds the product to cart

Starting URL: https://naveenautomationlabs.com/opencart

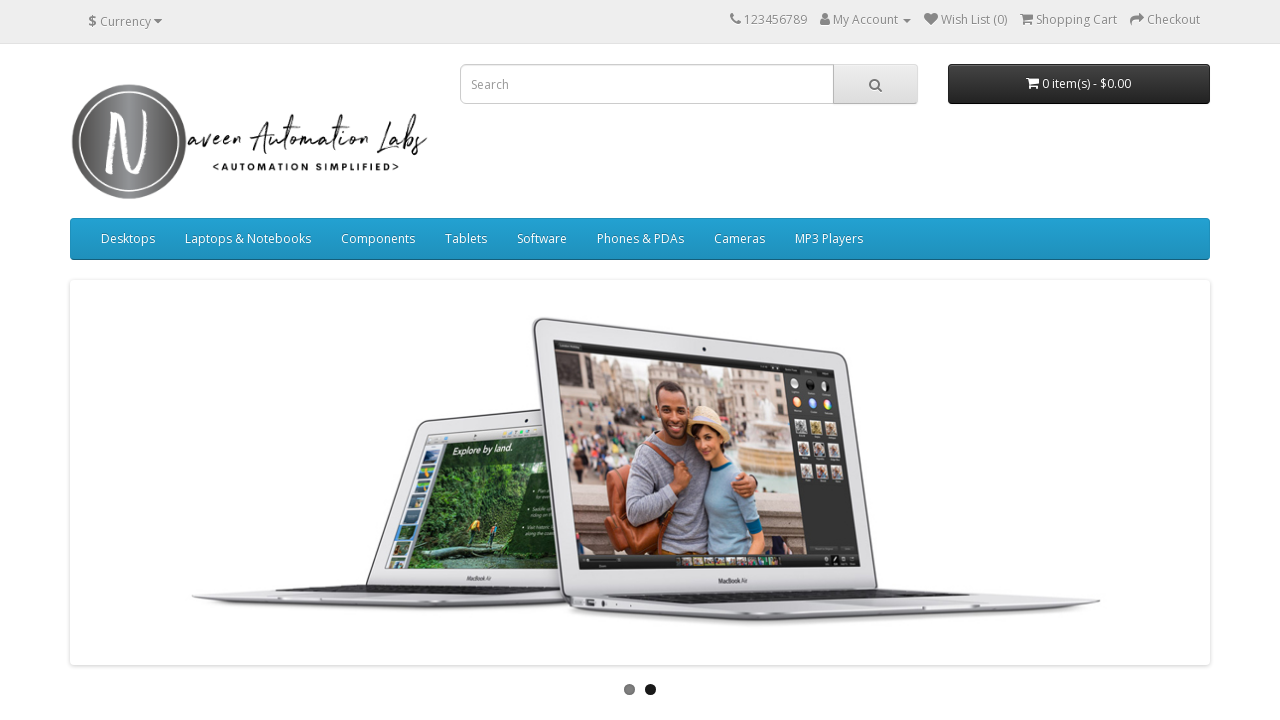

Hovered over Laptops & Notebooks menu at (248, 239) on a:text('Laptops & Notebooks')
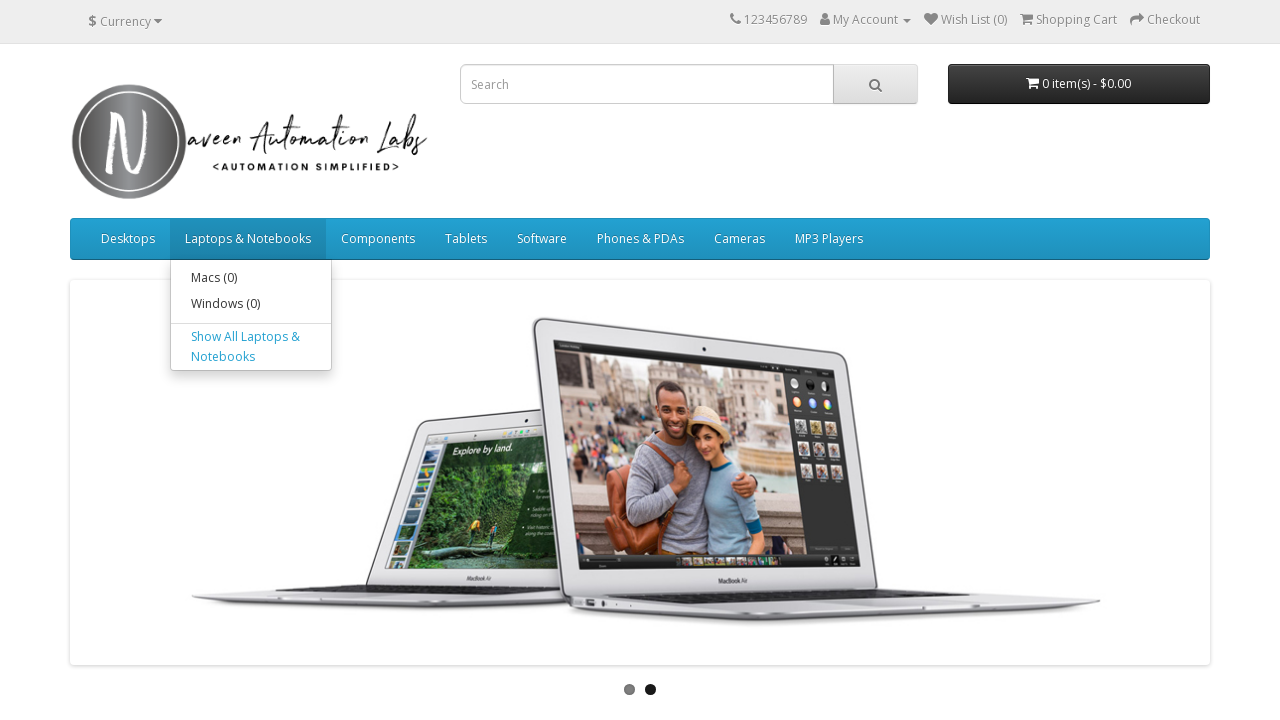

Clicked Show All Laptops & Notebooks option at (251, 346) on a:text('Show All Laptops & Notebooks')
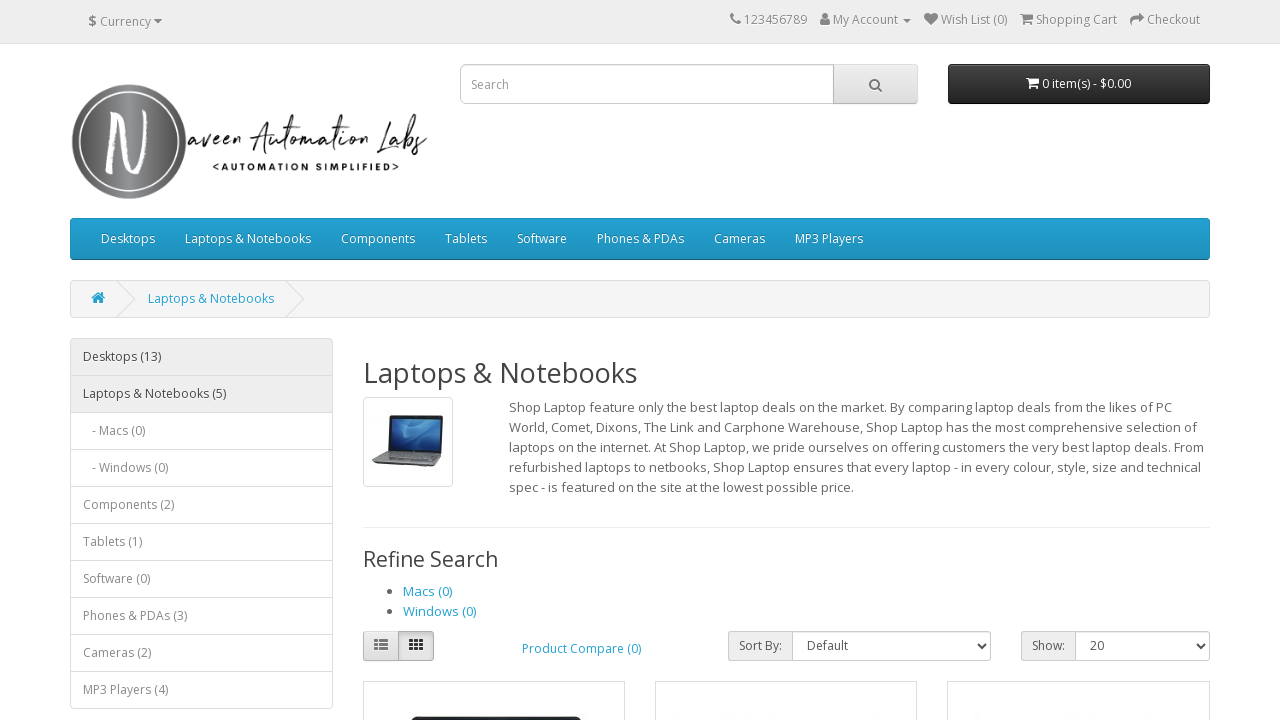

Waited for sort dropdown to load
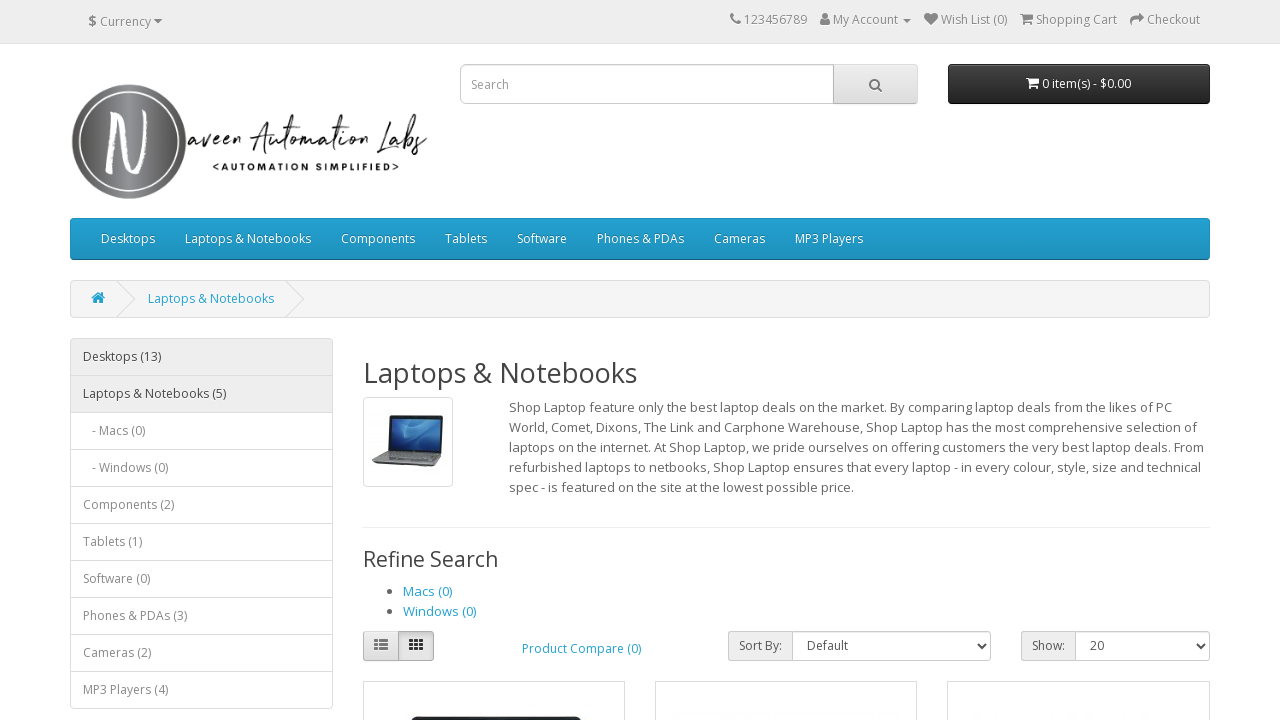

Selected Model (A - Z) sorting option on #input-sort
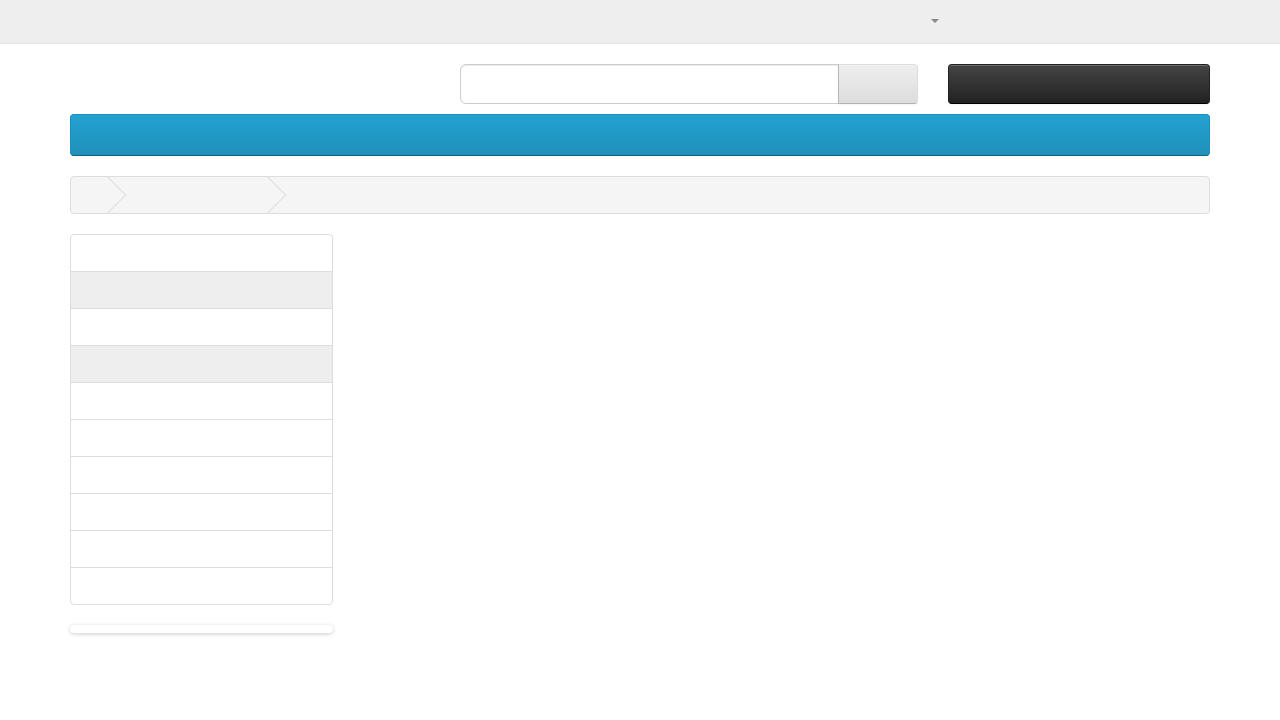

Clicked on MacBook product at (418, 361) on a:text('MacBook')
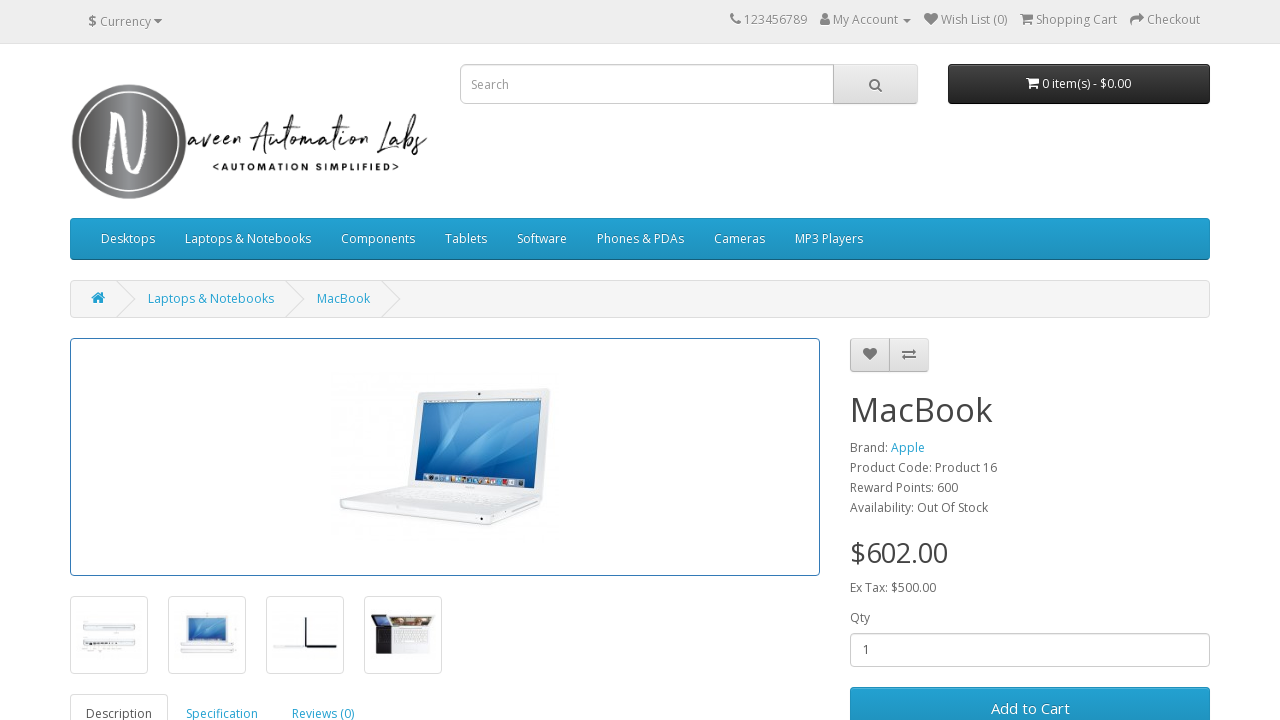

Product page loaded with description tab visible
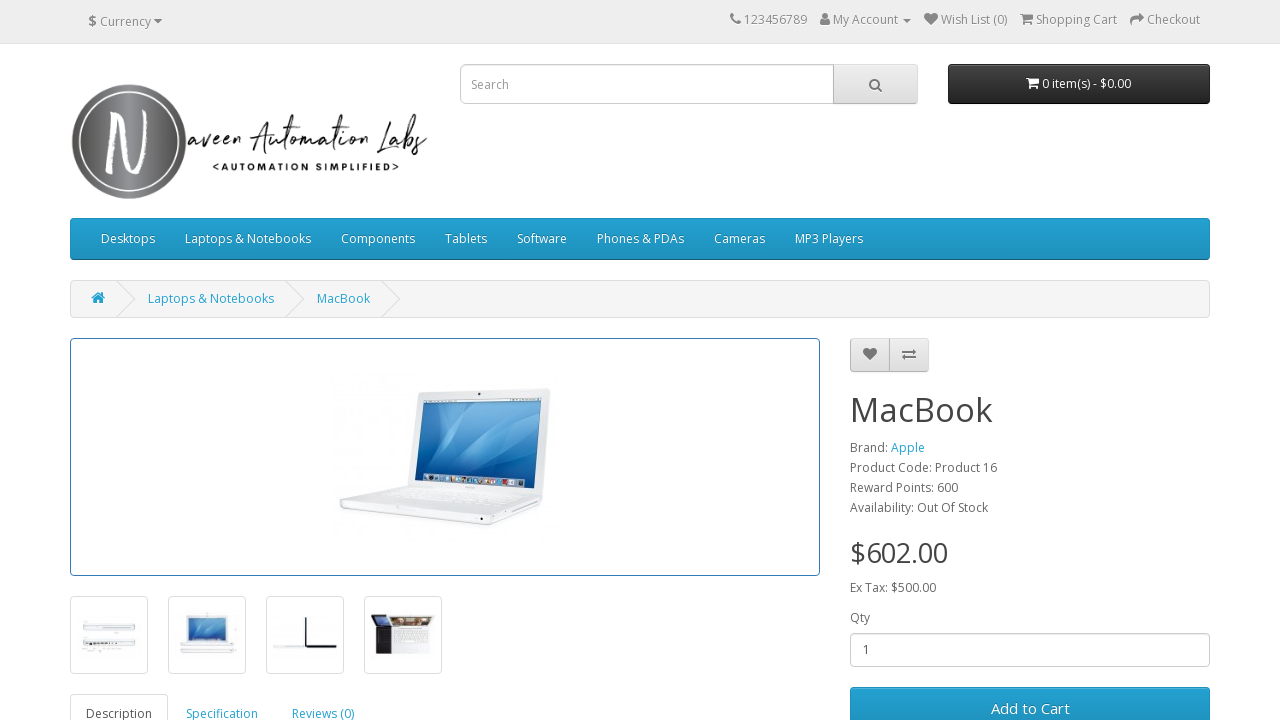

Clicked on active tab at (120, 701) on li.active
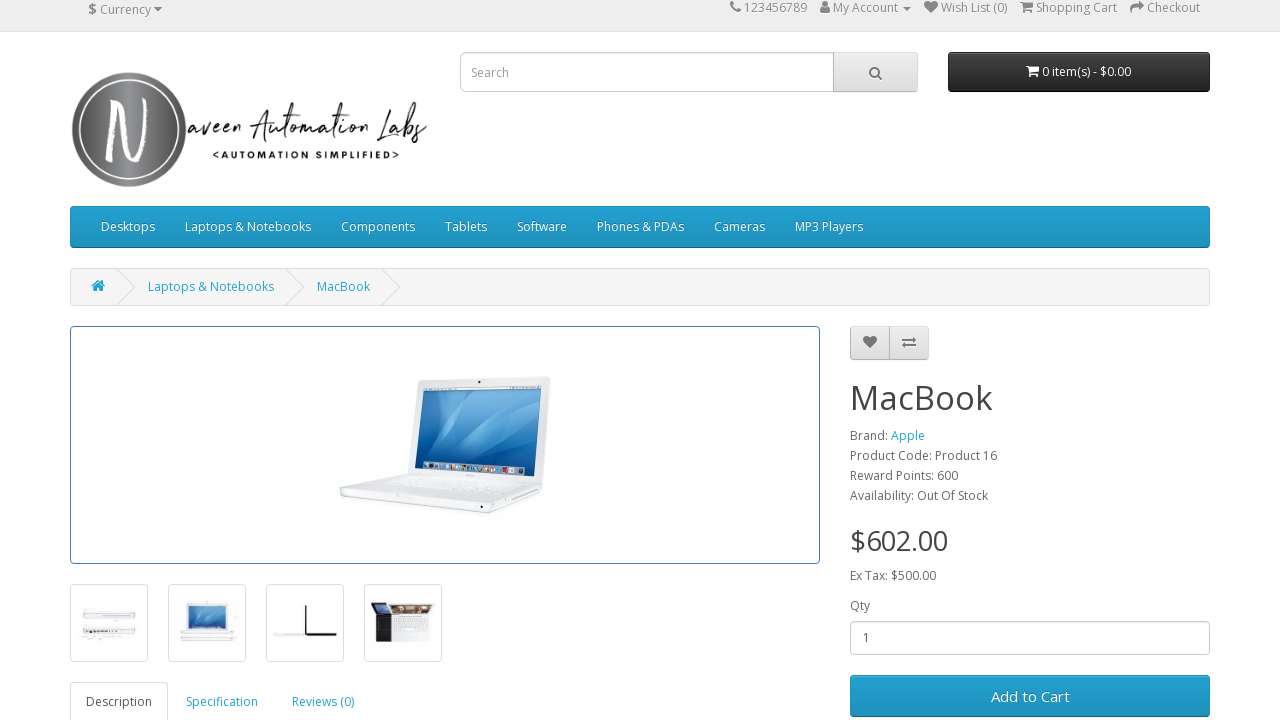

Specifications tab not available for this product
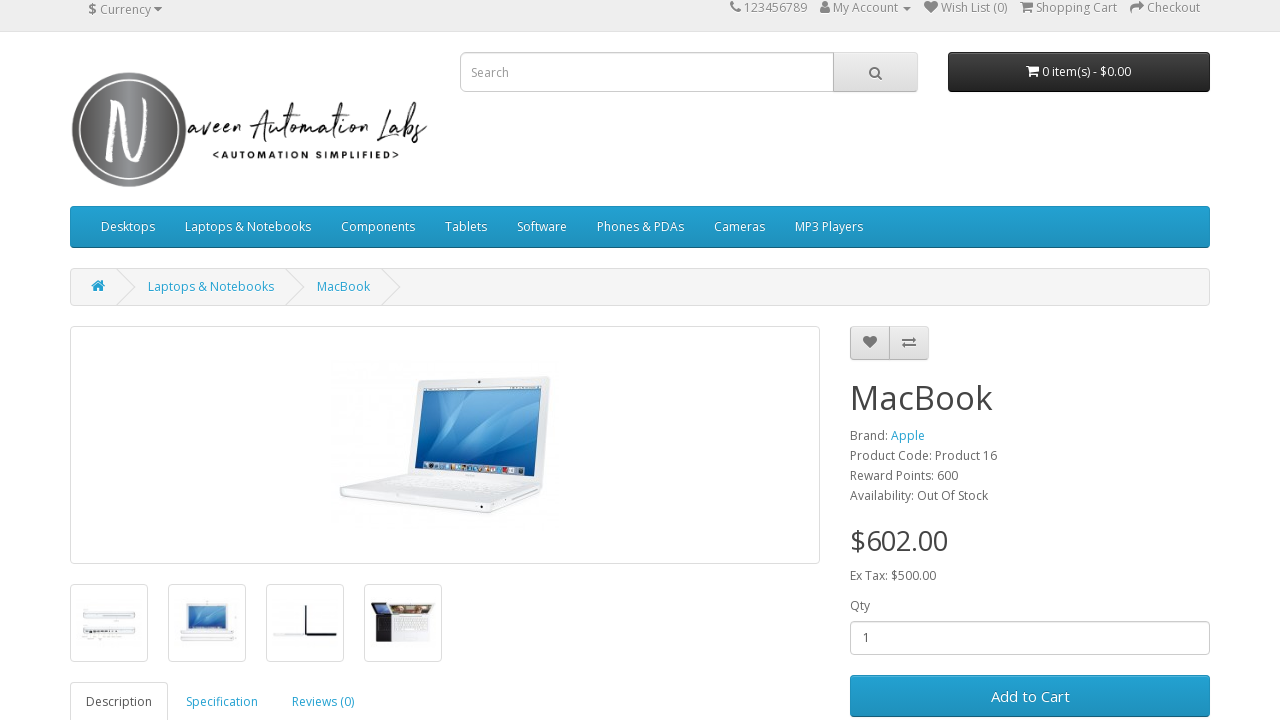

Clicked Add to Cart button at (1030, 696) on #button-cart
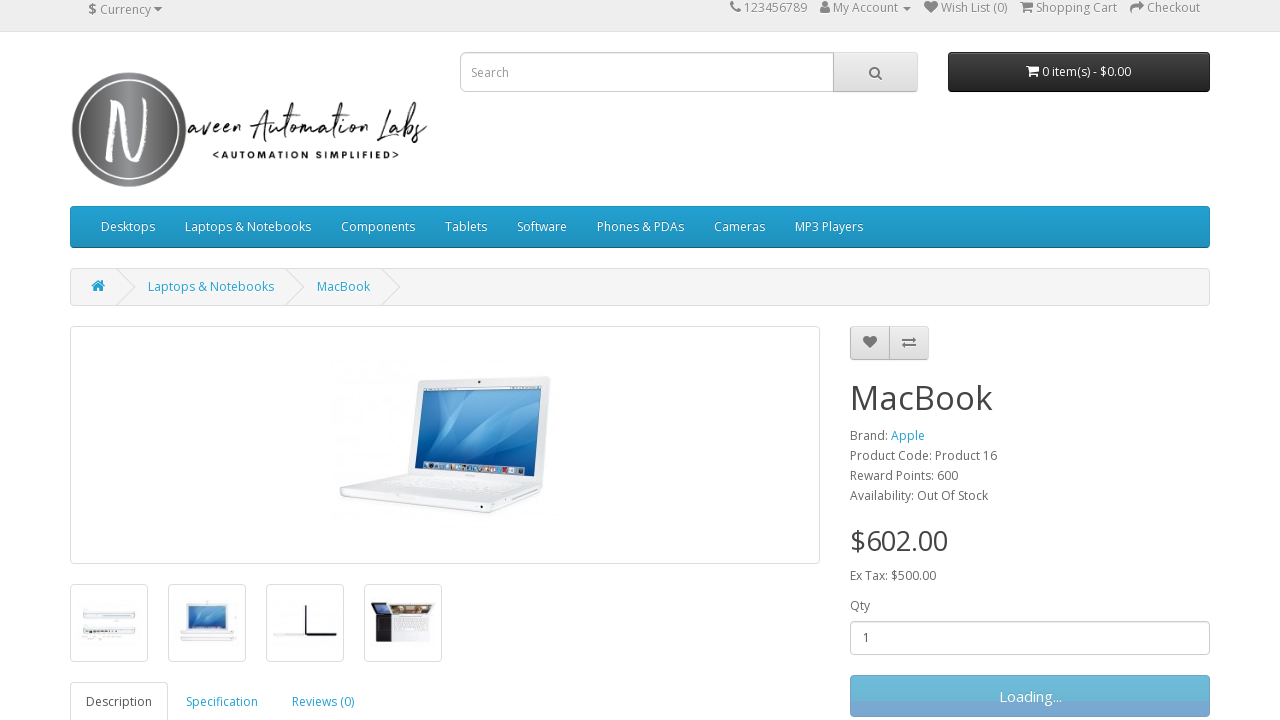

Product successfully added to cart - success message displayed
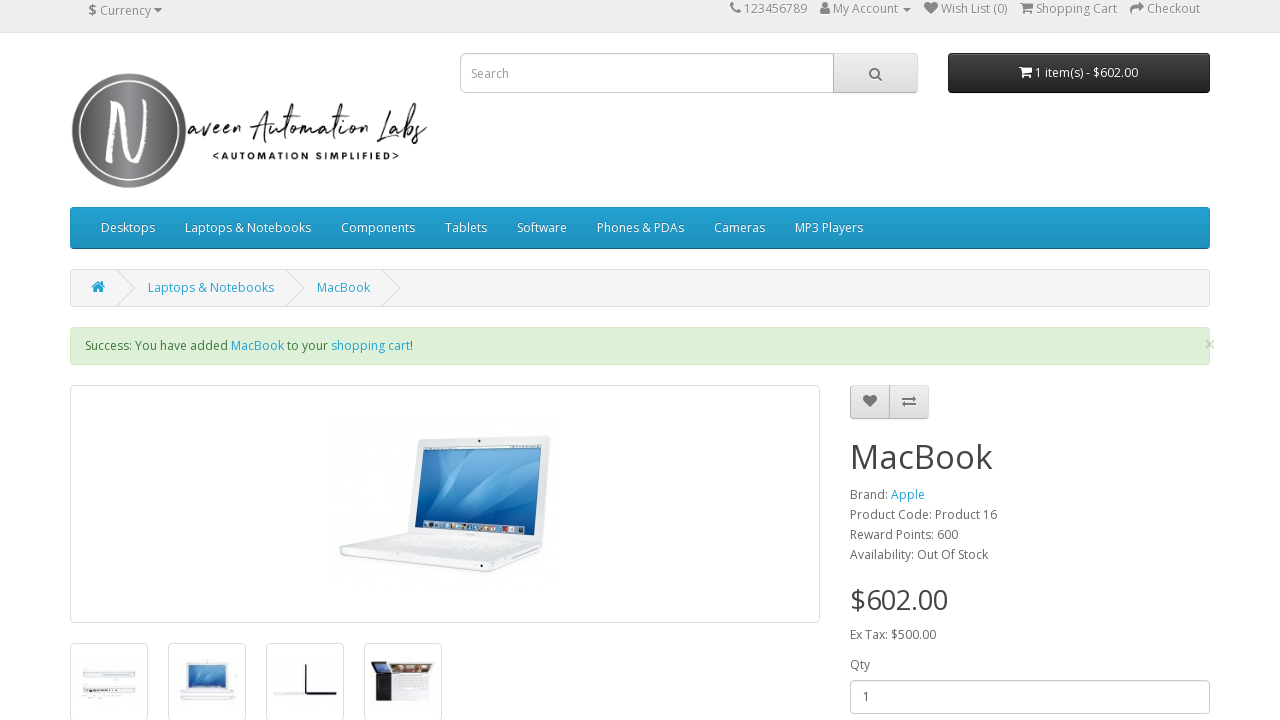

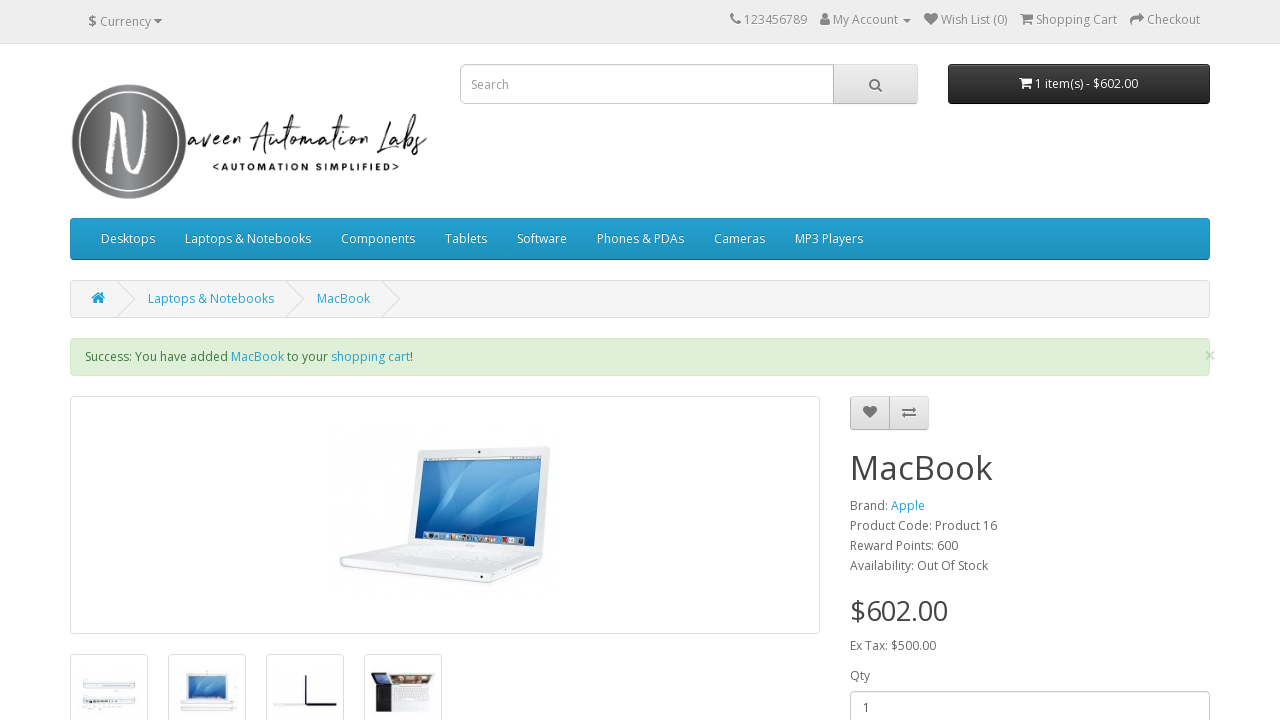